Navigates from DemoQA homepage to the Forms section and then to the Practice Form page

Starting URL: https://demoqa.com/

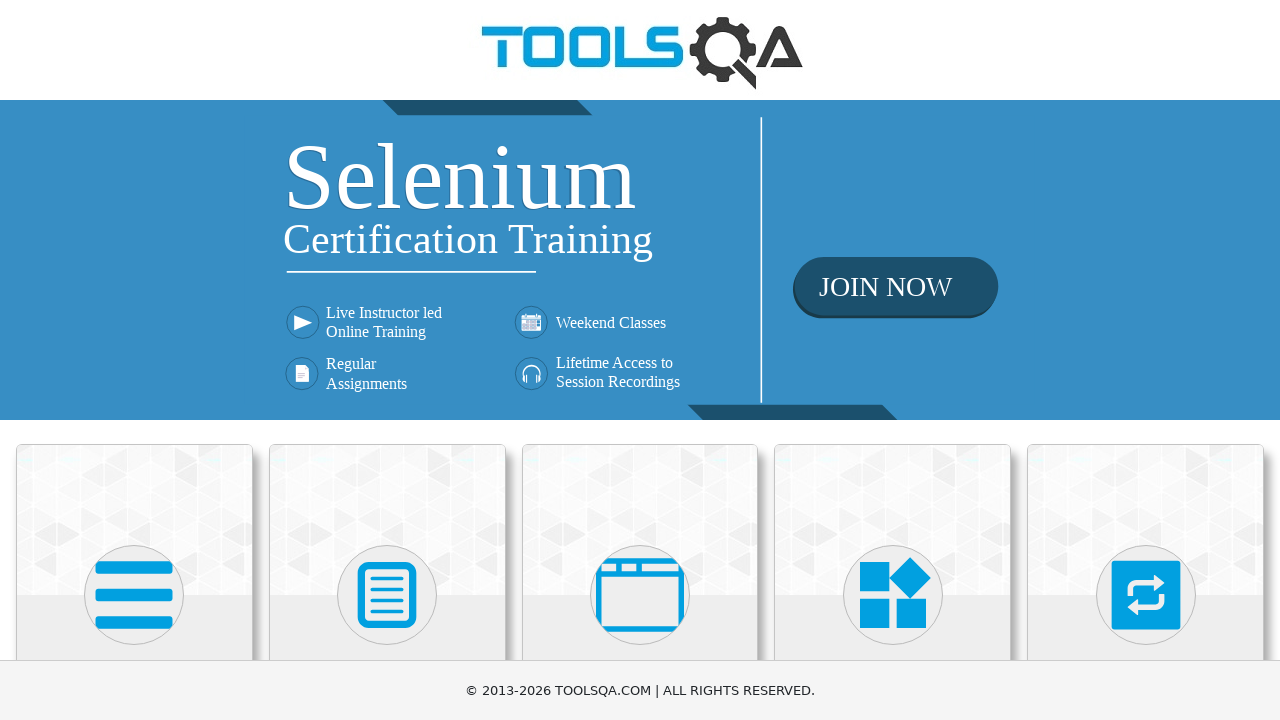

Clicked on Forms card on DemoQA homepage at (387, 360) on div.card-body:has-text('Forms')
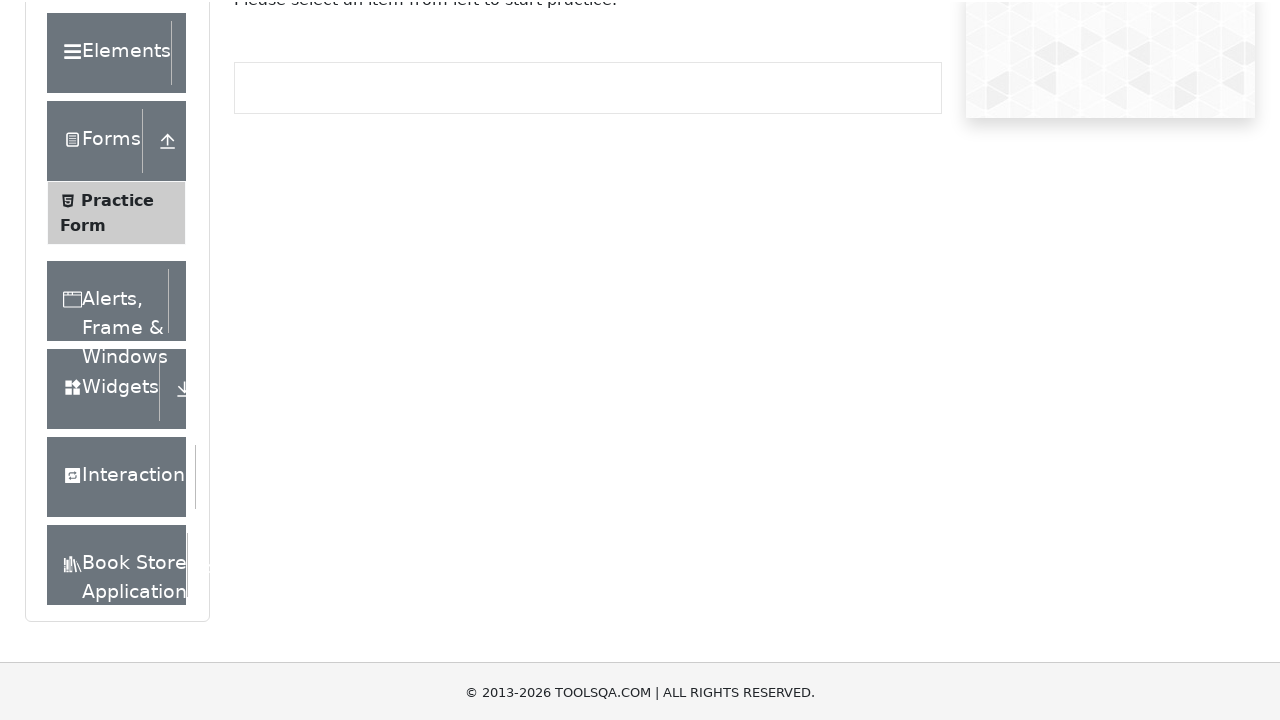

Verified navigation to Forms page
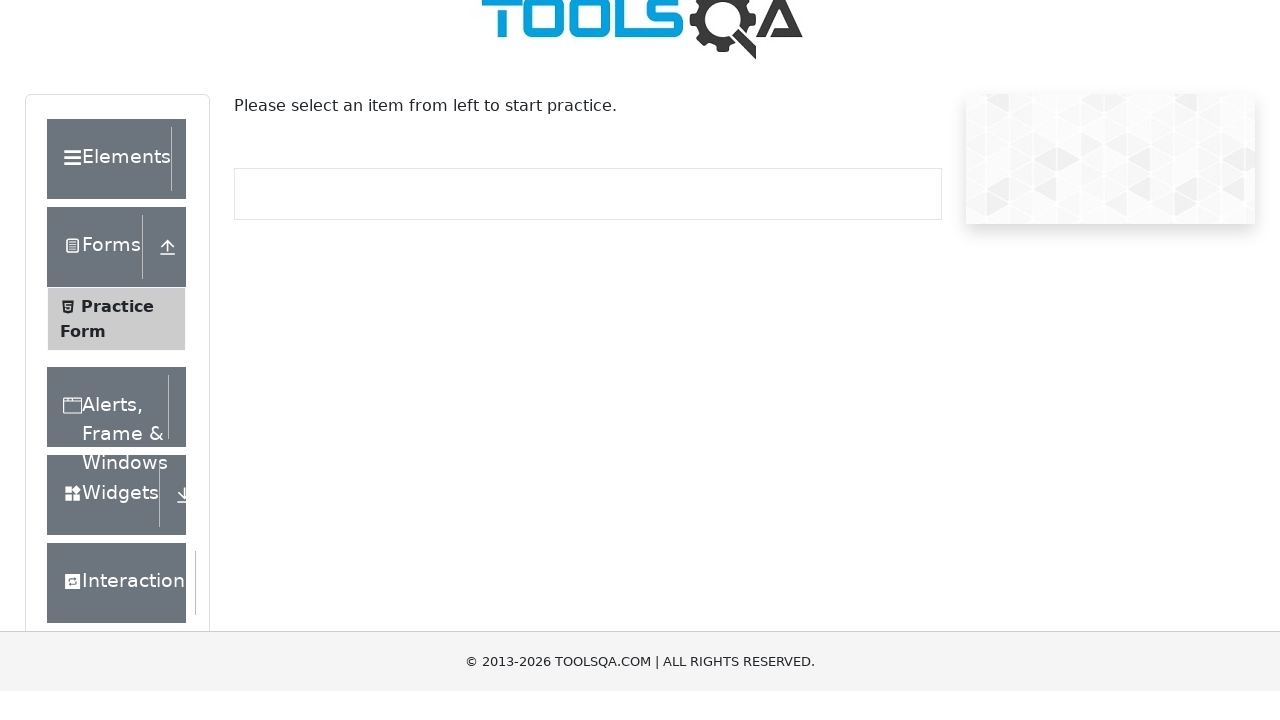

Clicked on Practice Form in the left menu at (117, 336) on text=Practice Form
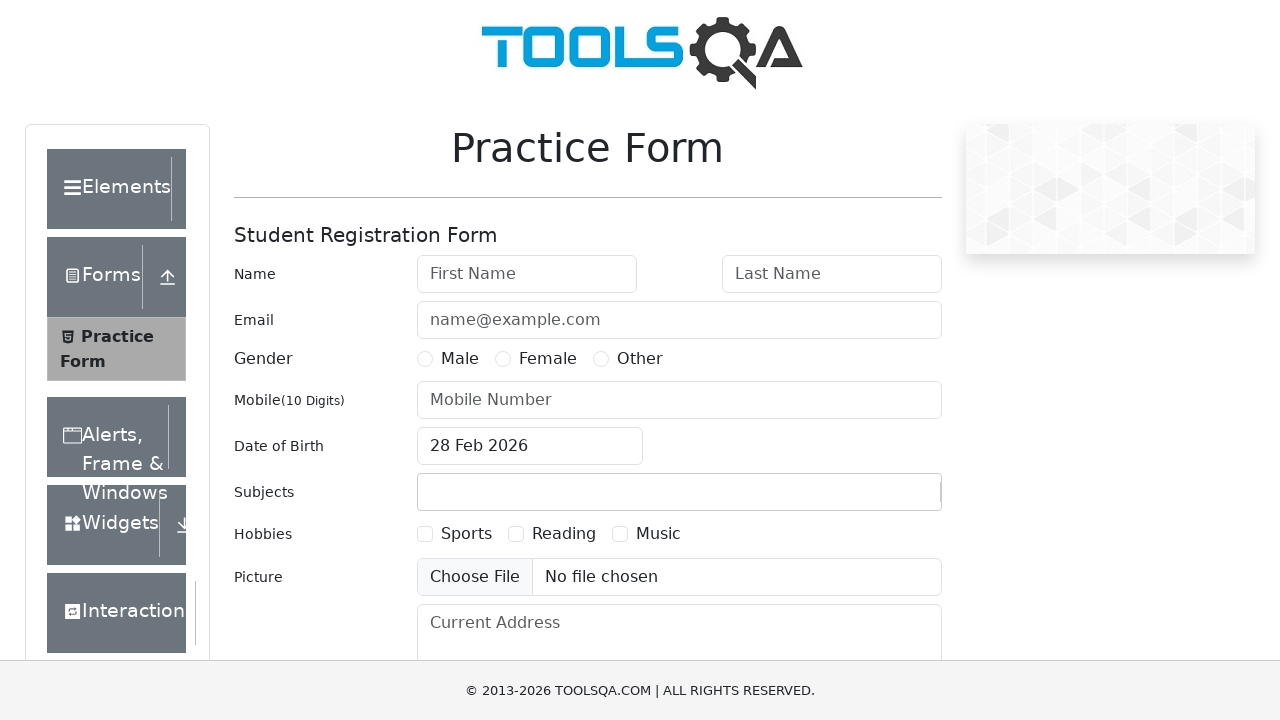

Practice Form page loaded successfully
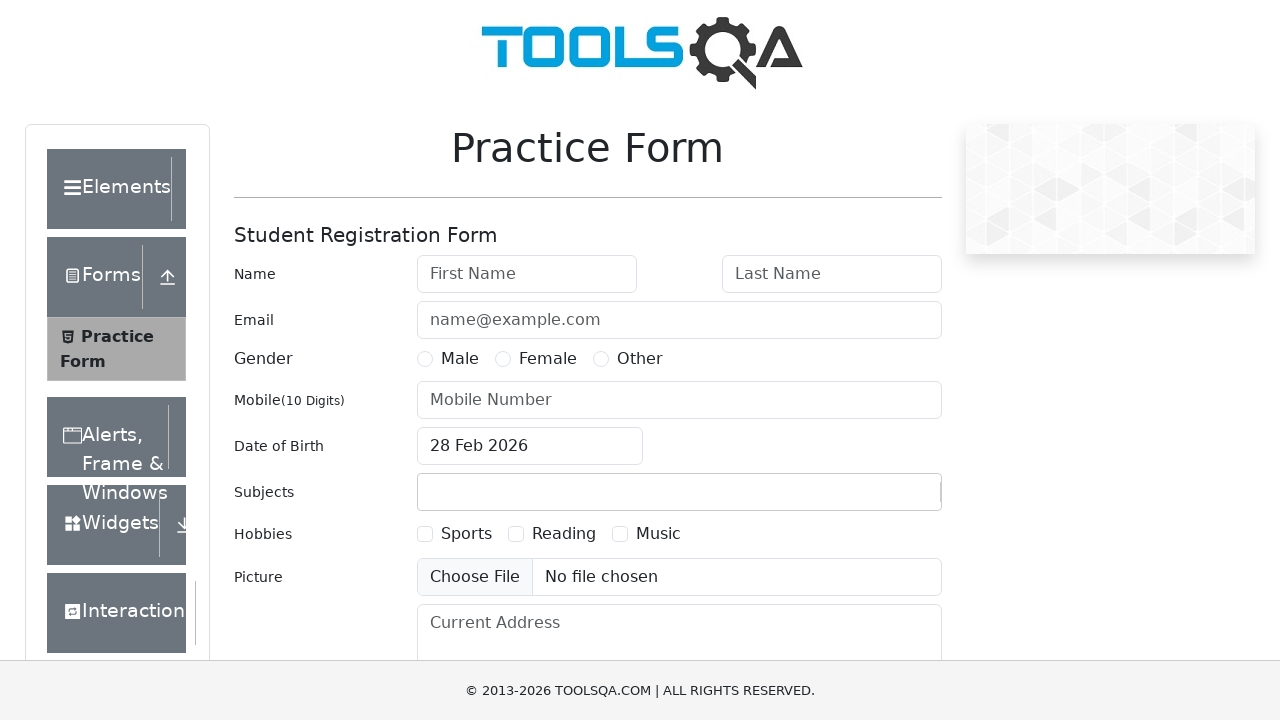

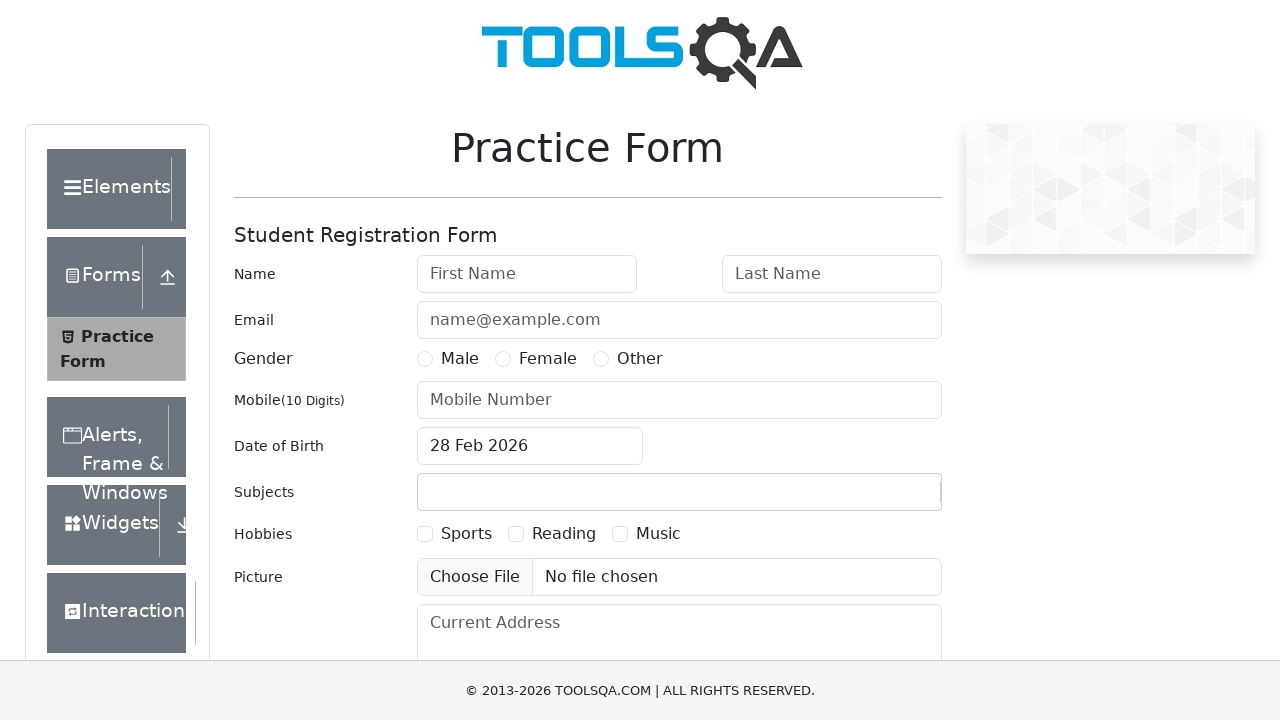